Tests a practice form submission by filling an email field, checking a checkbox, selecting a radio button, choosing a gender from dropdown, and submitting the form

Starting URL: https://rahulshettyacademy.com/angularpractice/

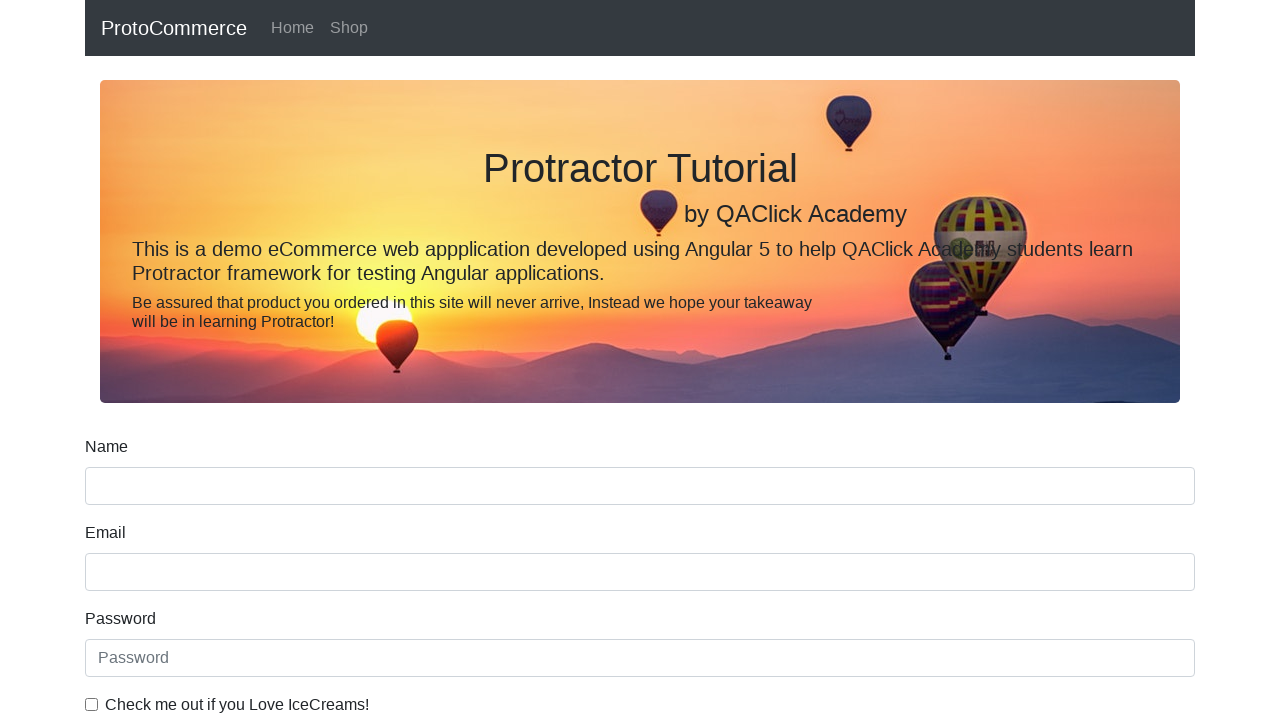

Filled email field with 'testuser247@example.com' on [name='email']
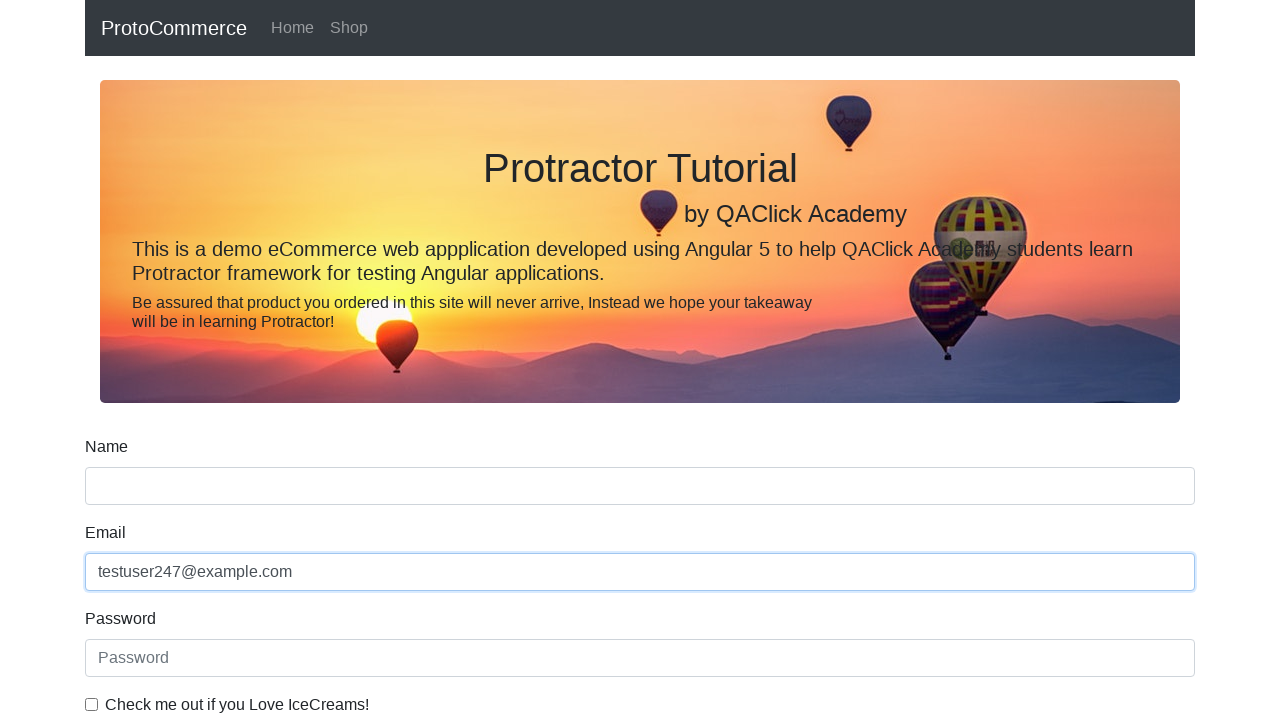

Checked the ice cream checkbox at (92, 704) on internal:label="Check me out if you Love IceCreams!"i
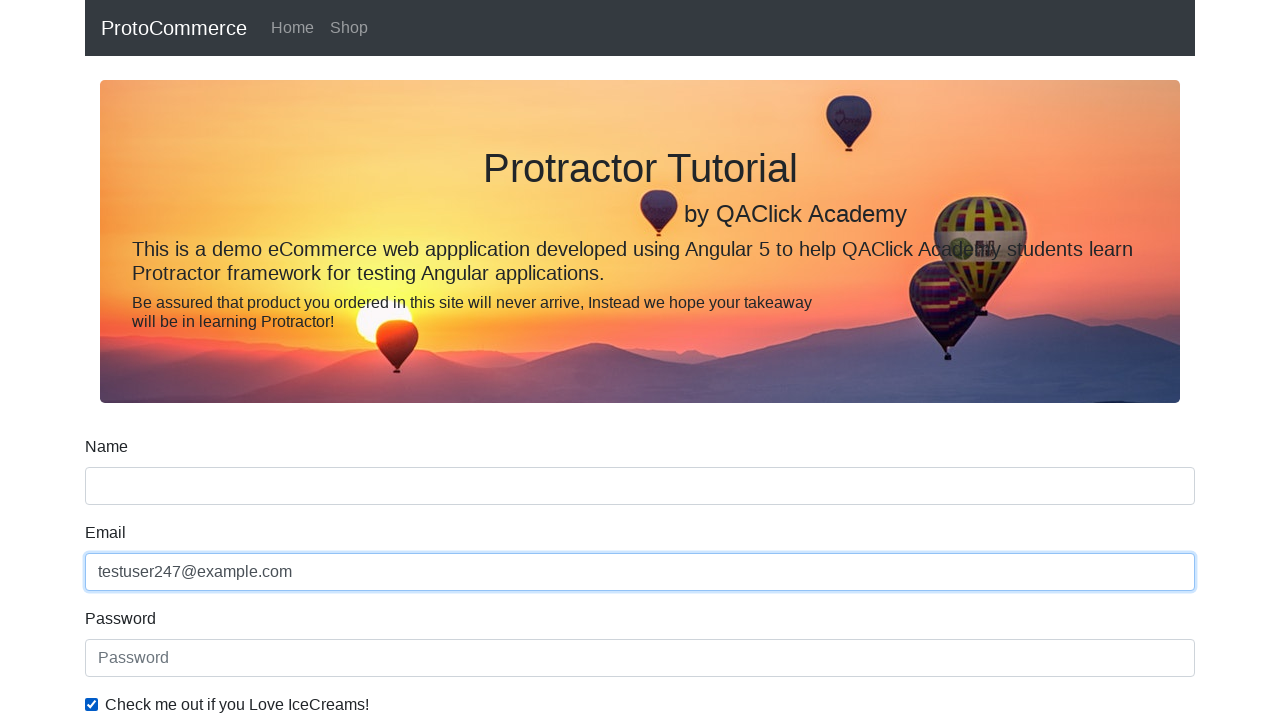

Selected 'Employed' radio button at (326, 360) on internal:label="Employed"i
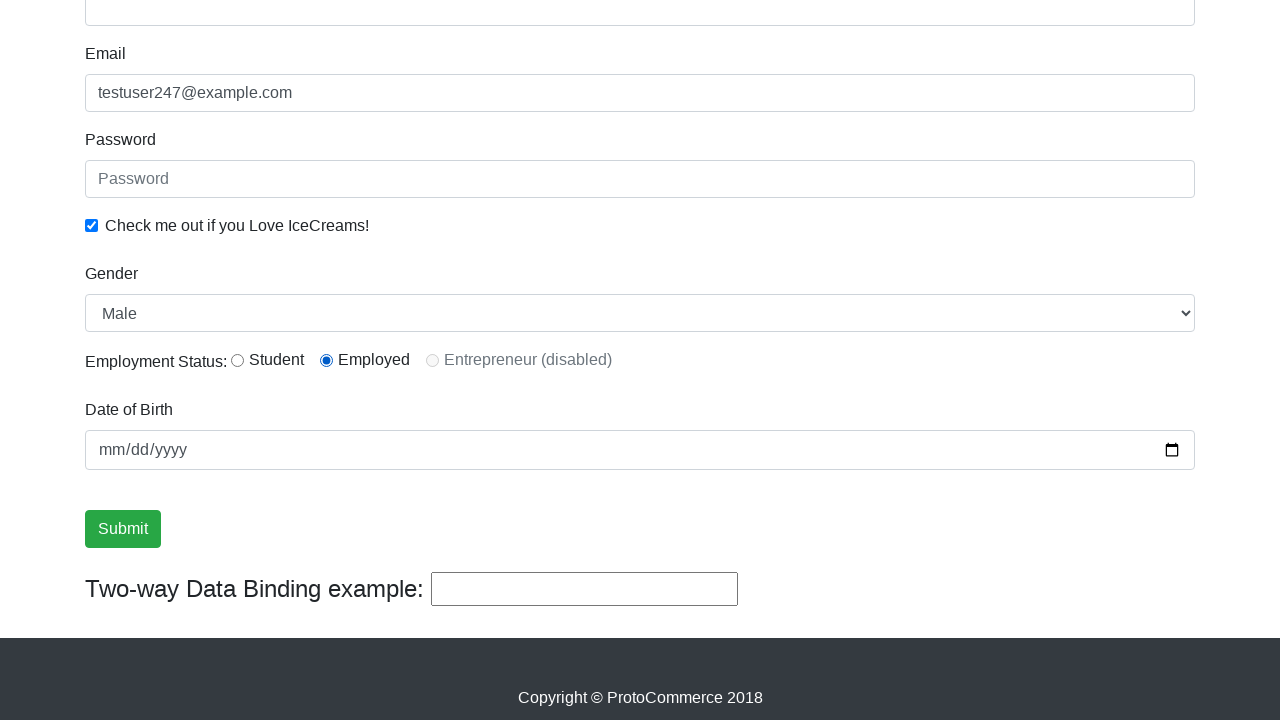

Selected 'Male' from gender dropdown on internal:label="Gender"i
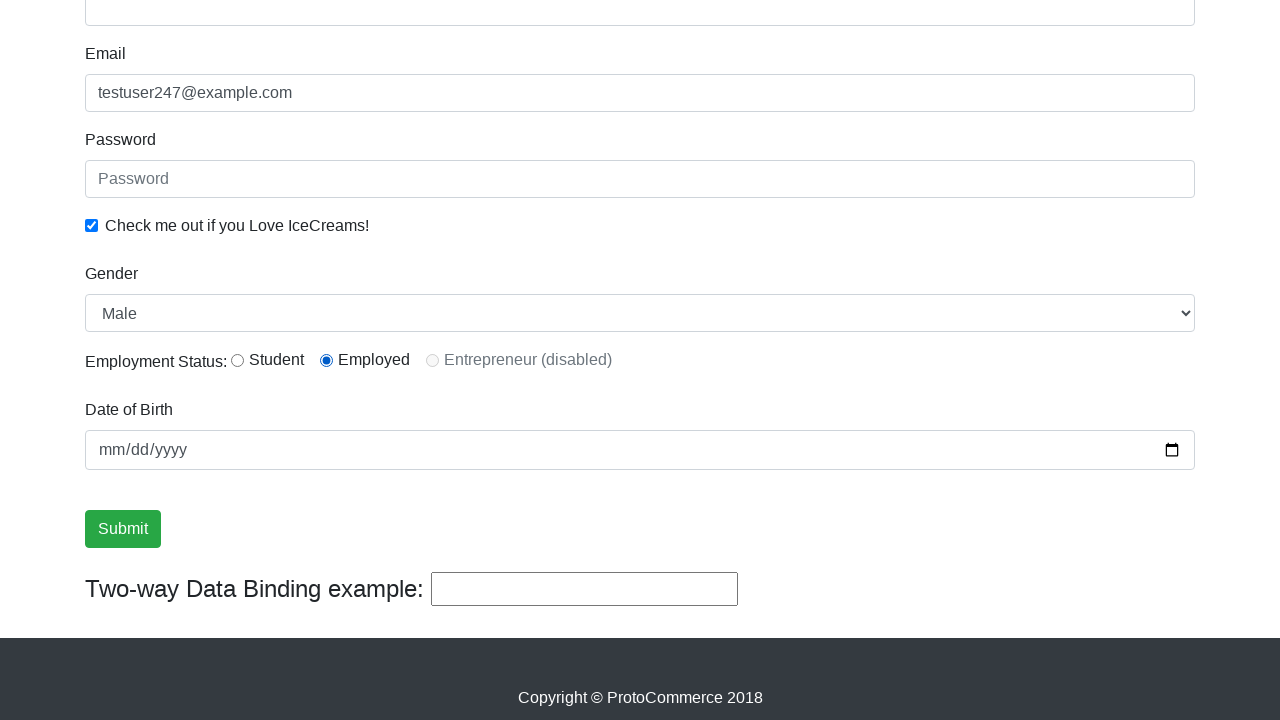

Clicked Submit button at (123, 529) on internal:role=button[name="Submit"i]
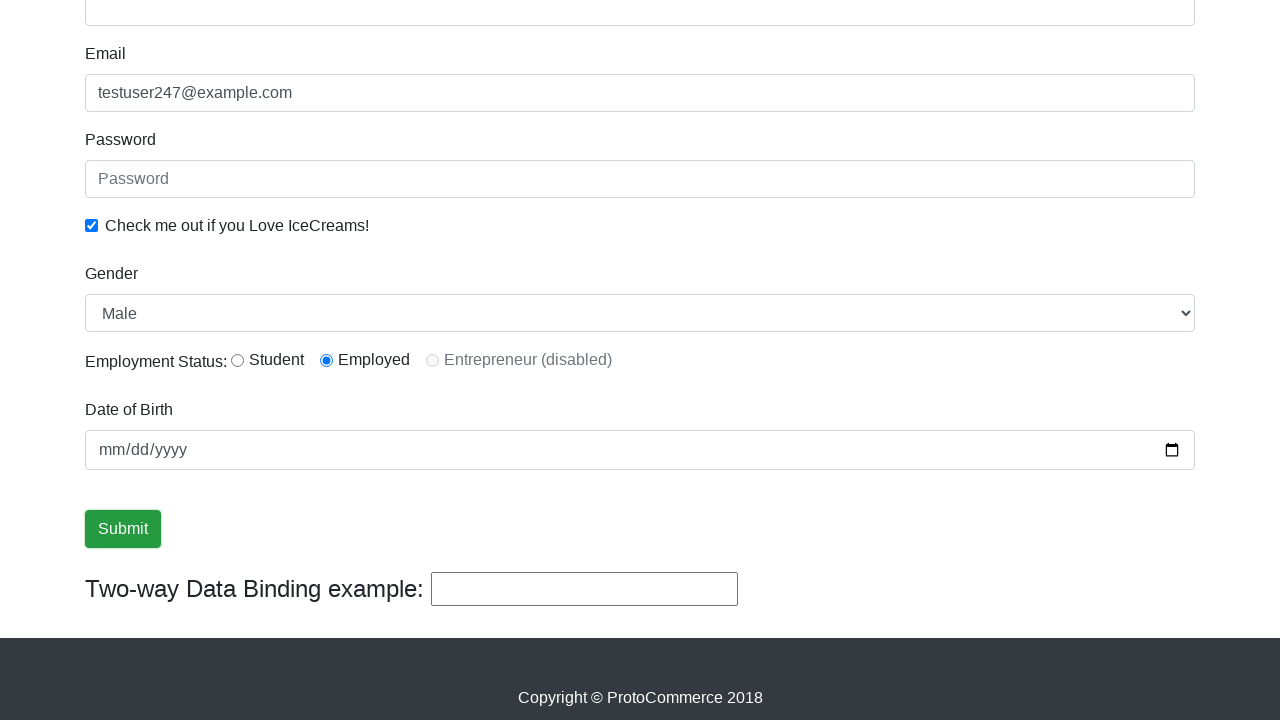

Form submission success message appeared
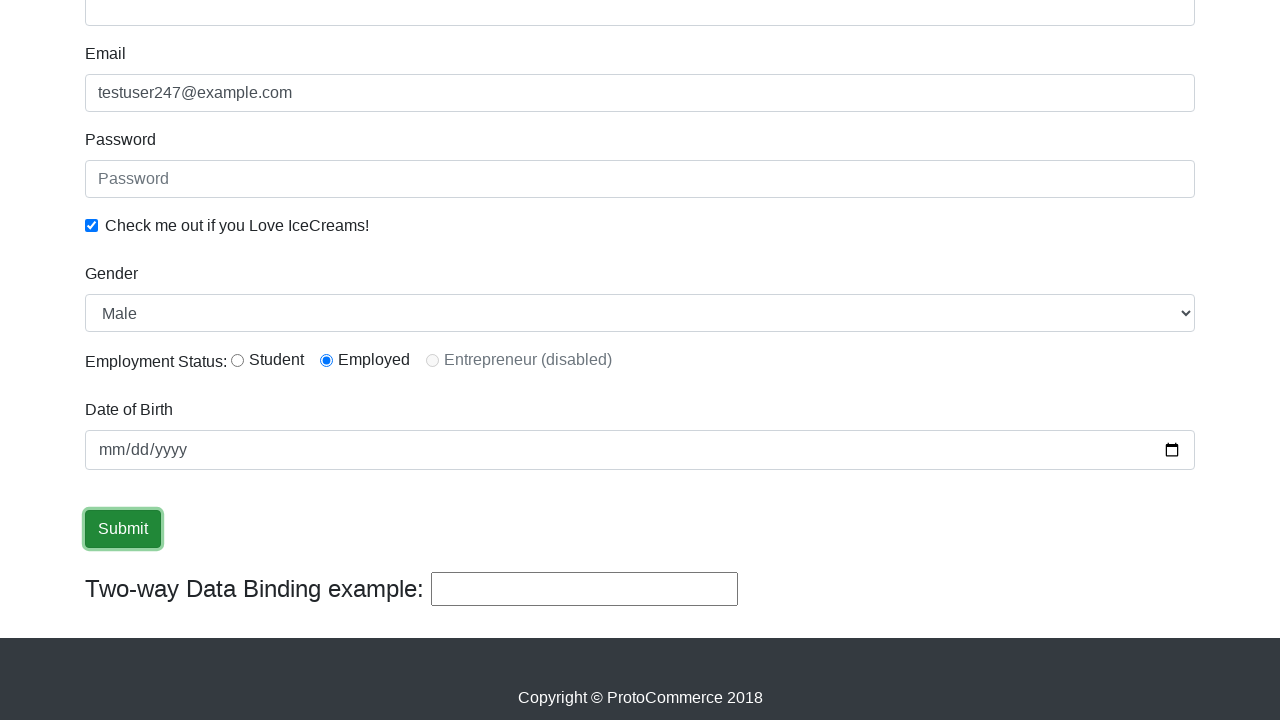

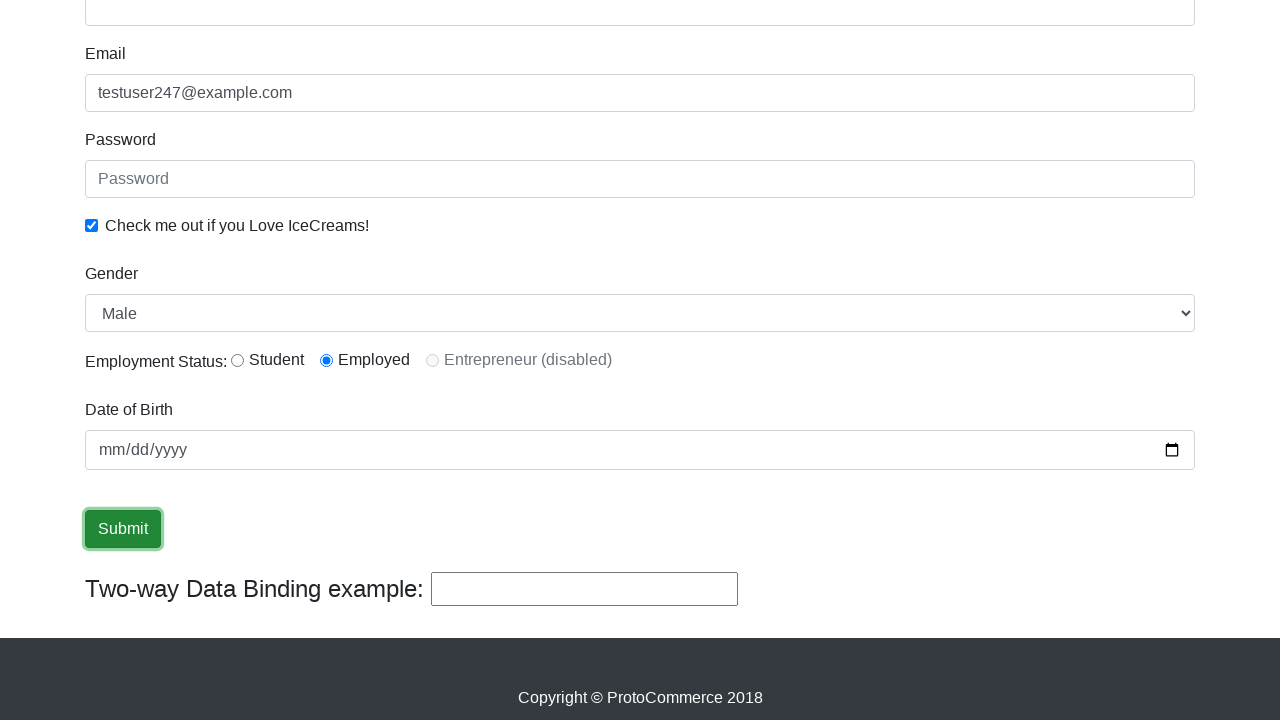